Navigates to the Python.org website and locates the main header element for snapshot comparison

Starting URL: http://www.python.org

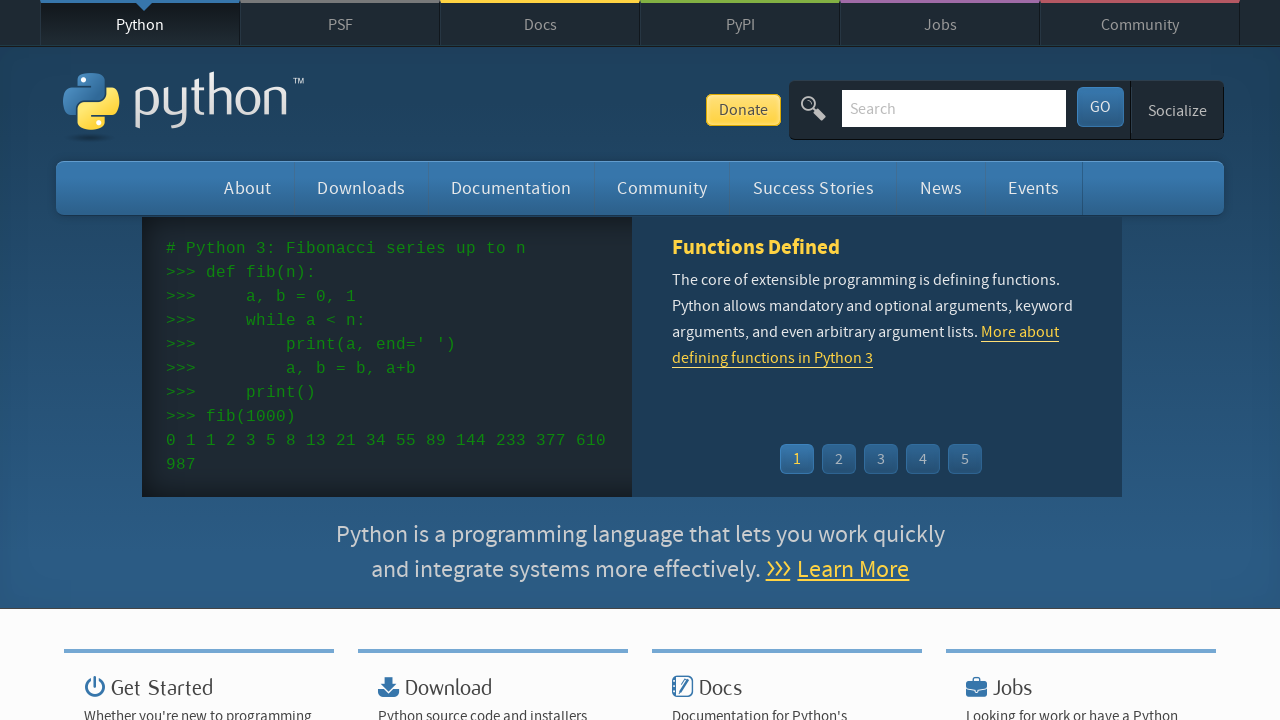

Navigated to Python.org website
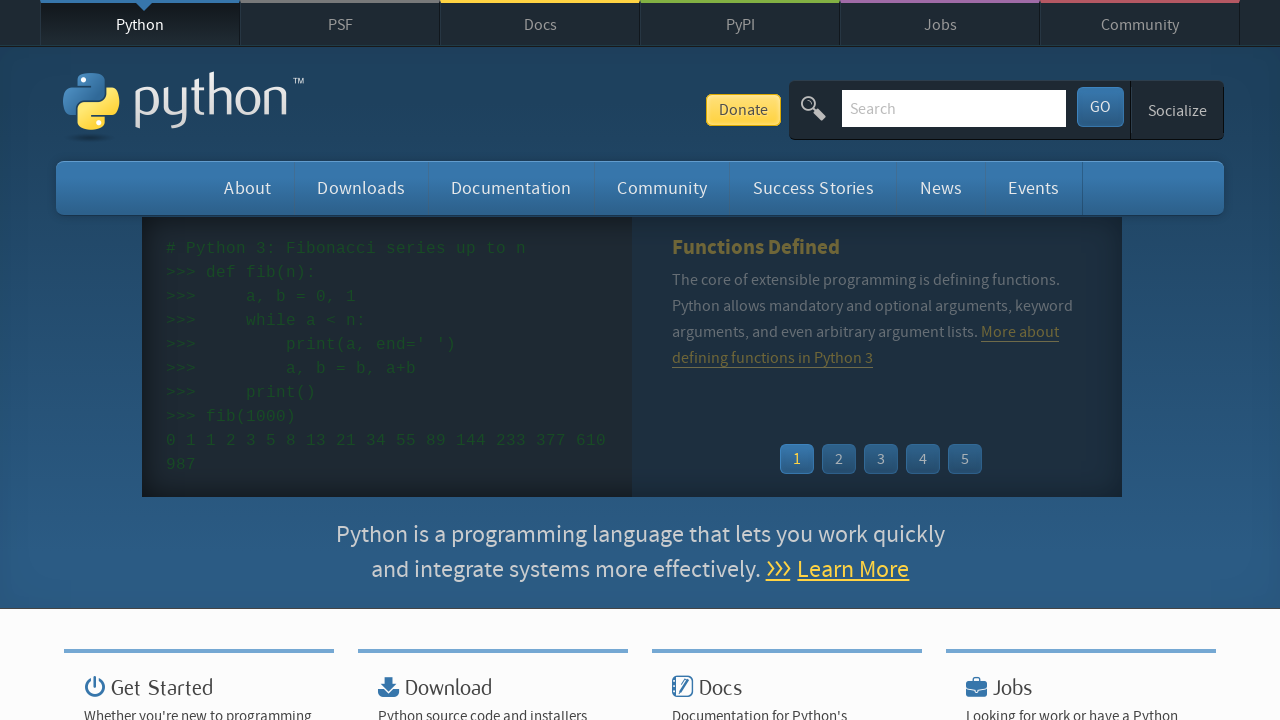

Main header element loaded and ready
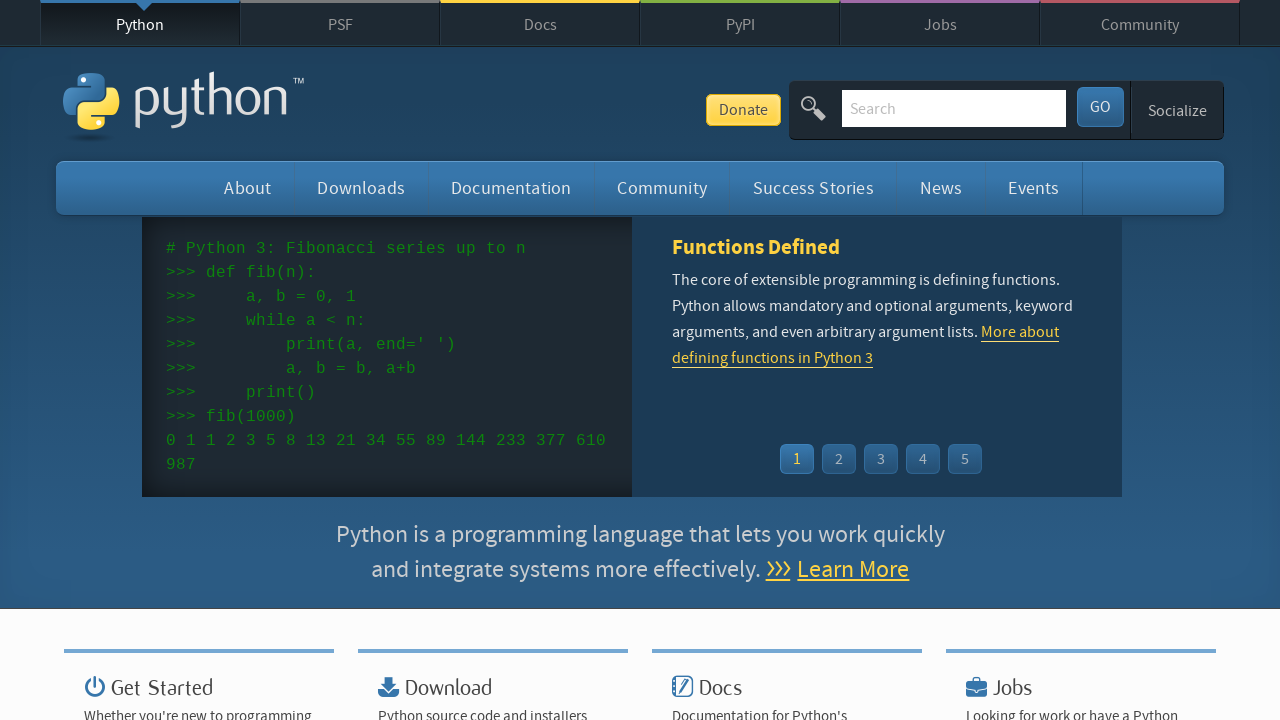

Located main header element for snapshot comparison
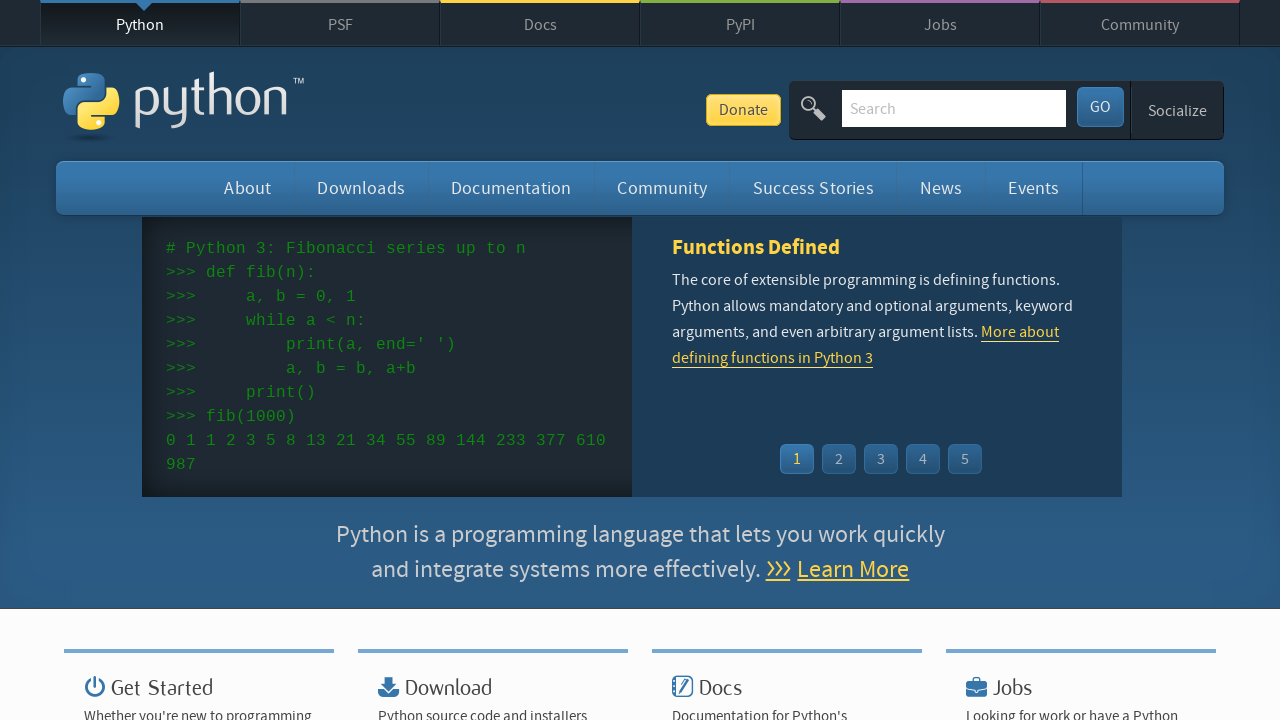

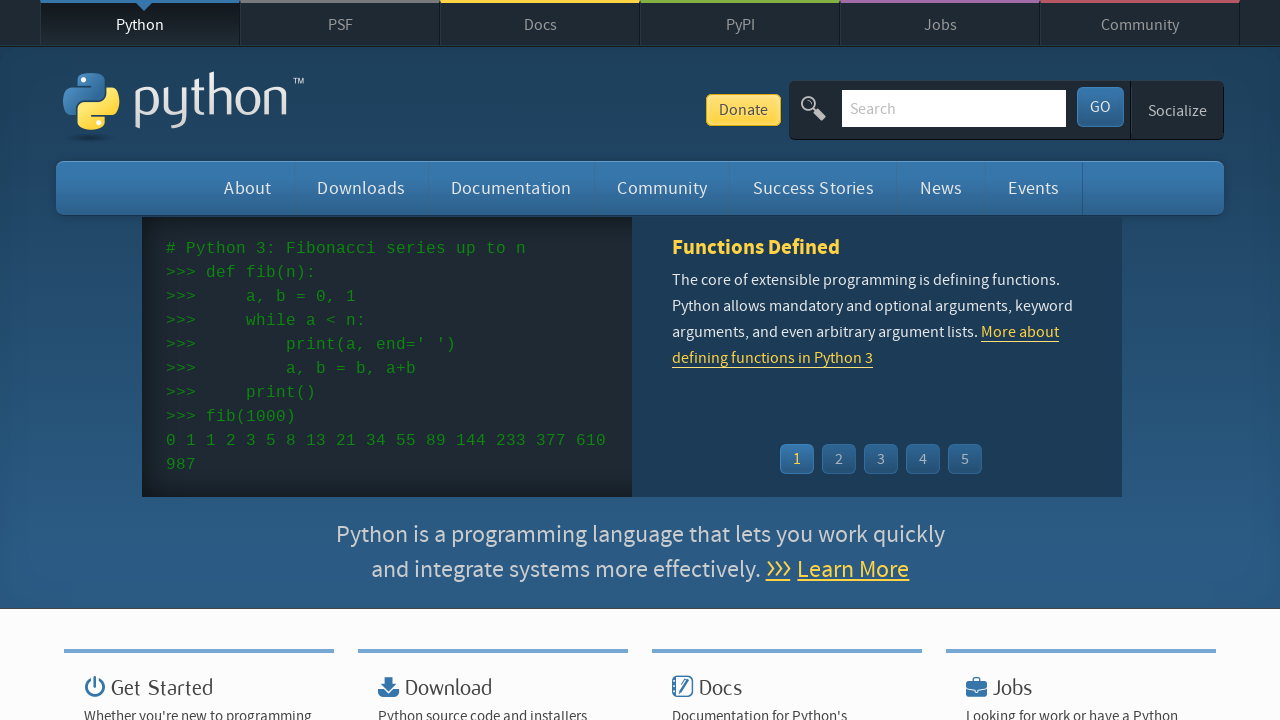